Navigates to Flipkart's mobile cases and covers product listing page and verifies that product images are displayed on the page.

Starting URL: https://www.flipkart.com/mobile-accessories/cases-and-covers/plain-cases-covers/pr?sid=tyy%2C4mr%2Cq2u%2Cajg&offer=nb%3Amp%3A0063db0627%2Cnb%3Amp%3A00b205cd27&hpid=nLlOD4Xq1sPFeqeA8Gljnqp7_Hsxr70nj65vMAAFKlc%3D&ctx=eyJjYXJkQ29udGV4dCI6eyJhdHRyaWJ1dGVzIjp7InZhbHVlQ2FsbG91dCI6eyJtdWx0aVZhbHVlZEF0dHJpYnV0ZSI6eyJrZXkiOiJ2YWx1ZUNhbGxvdXQiLCJpbmZlcmVuY2VUeXBlIjoiVkFMVUVfQ0FMTE9VVCIsInZhbHVlcyI6WyJVbmRlciDigrkxNjkiXSwidmFsdWVUeXBlIjoiTVVMVElfVkFMVUVEIn19LCJoZXJvUGlkIjp7InNpbmdsZVZhbHVlQXR0cmlidXRlIjp7ImtleSI6Imhlcm9QaWQiLCJpbmZlcmVuY2VUeXBlIjoiUElEIiwidmFsdWUiOiJBQ0NGSlJaR1k1QUNVRUs0IiwidmFsdWVUeXBlIjoiU0lOR0xFX1ZBTFVFRCJ9fSwidGl0bGUiOnsibXVsdGlWYWx1ZWRBdHRyaWJ1dGUiOnsia2V5IjoidGl0bGUiLCJpbmZlcmVuY2VUeXBlIjoiVElUTEUiLCJ2YWx1ZXMiOlsiUGxhaW4gQ2FzZXMgJiBDb3ZlcnMiXSwidmFsdWVUeXBlIjoiTVVMVElfVkFMVUVEIn19fX19&fm=neo%2Fmerchandising&iid=M_bbd85d78-9b52-492d-8056-3996a5dc0e7f_3.CFZC7QB944YD&ppt=None&ppn=None&ssid=kbqsl1i4ds0000001682445398493&otracker=hp_omu_Best%2Bof%2BElectronics_4_3.dealCard.OMU_CFZC7QB944YD_3&otracker1=hp_omu_PINNED_neo%2Fmerchandising_Best%2Bof%2BElectronics_NA_dealCard_cc_4_NA_view-all_3&cid=CFZC7QB944YD

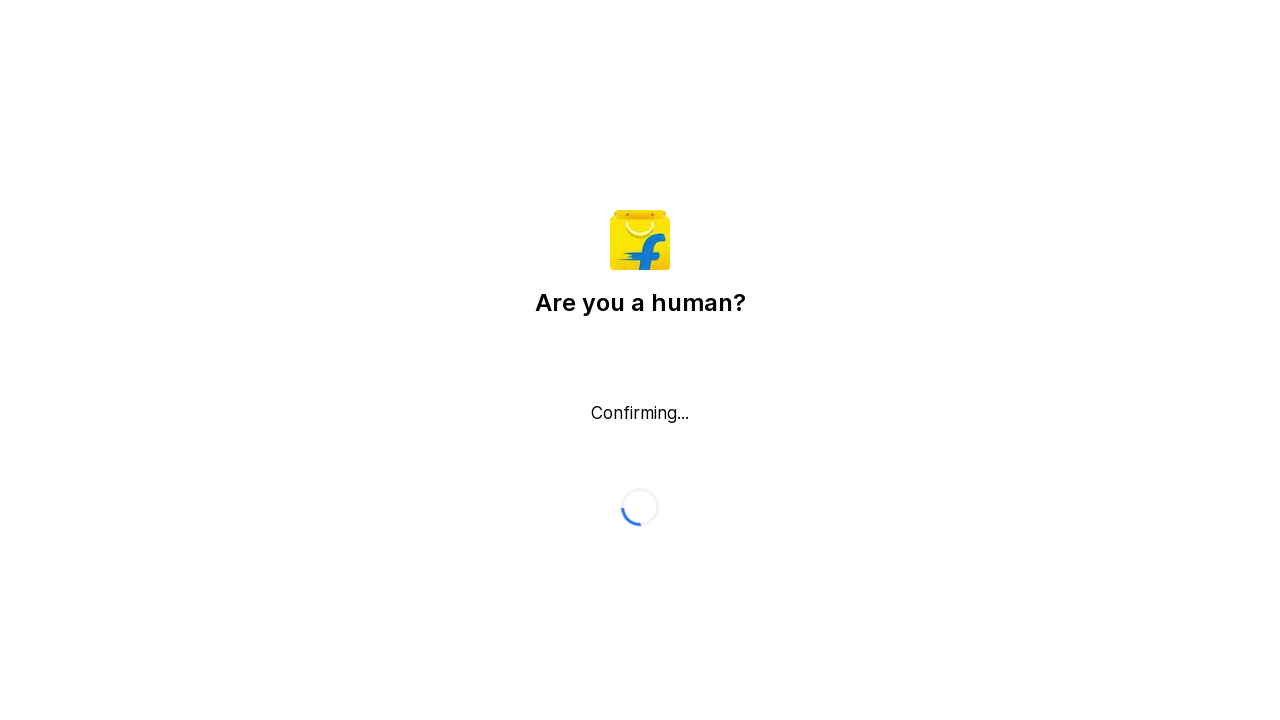

Waited for product images to load on Flipkart mobile cases and covers page
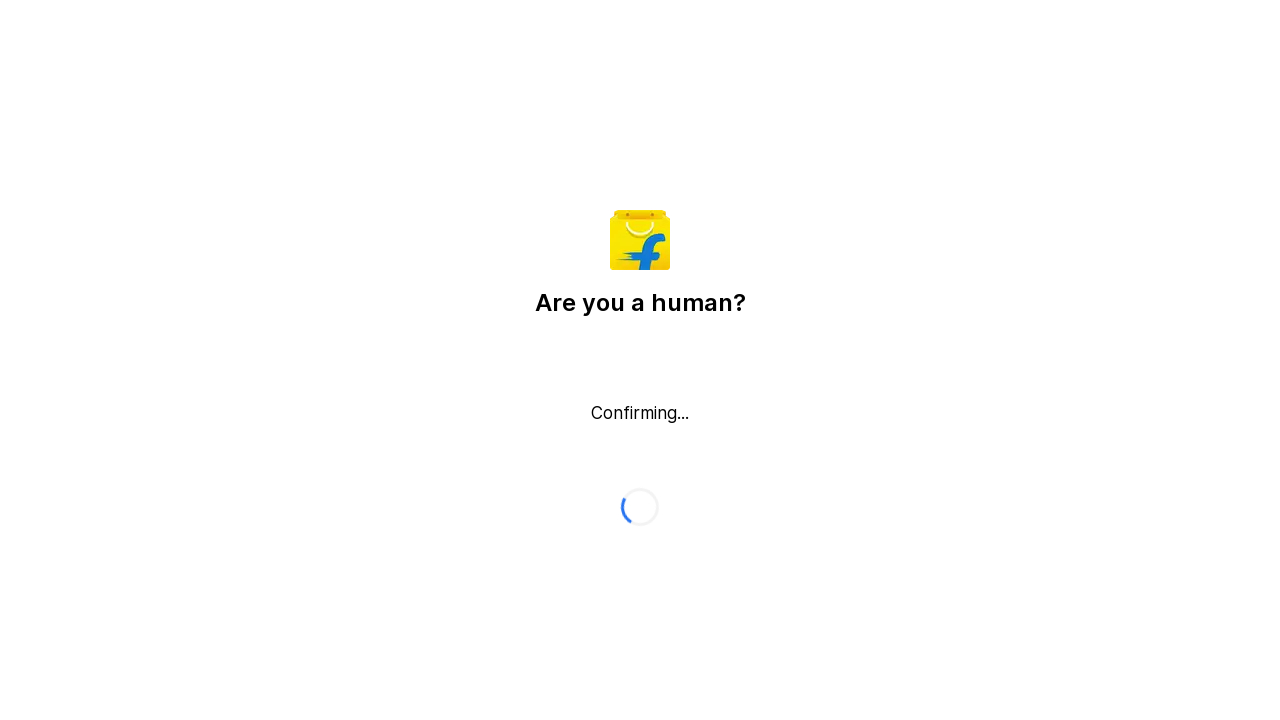

Retrieved 1 product images from the page
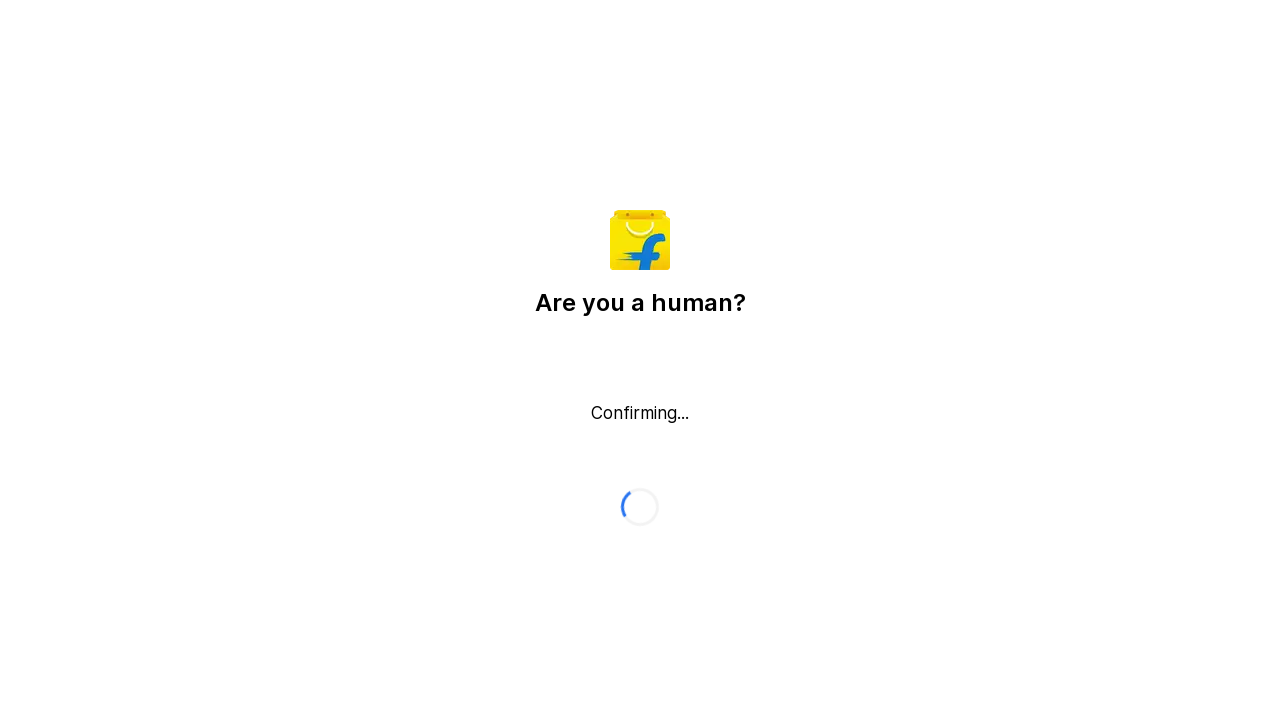

Verified that product images are displayed on the page
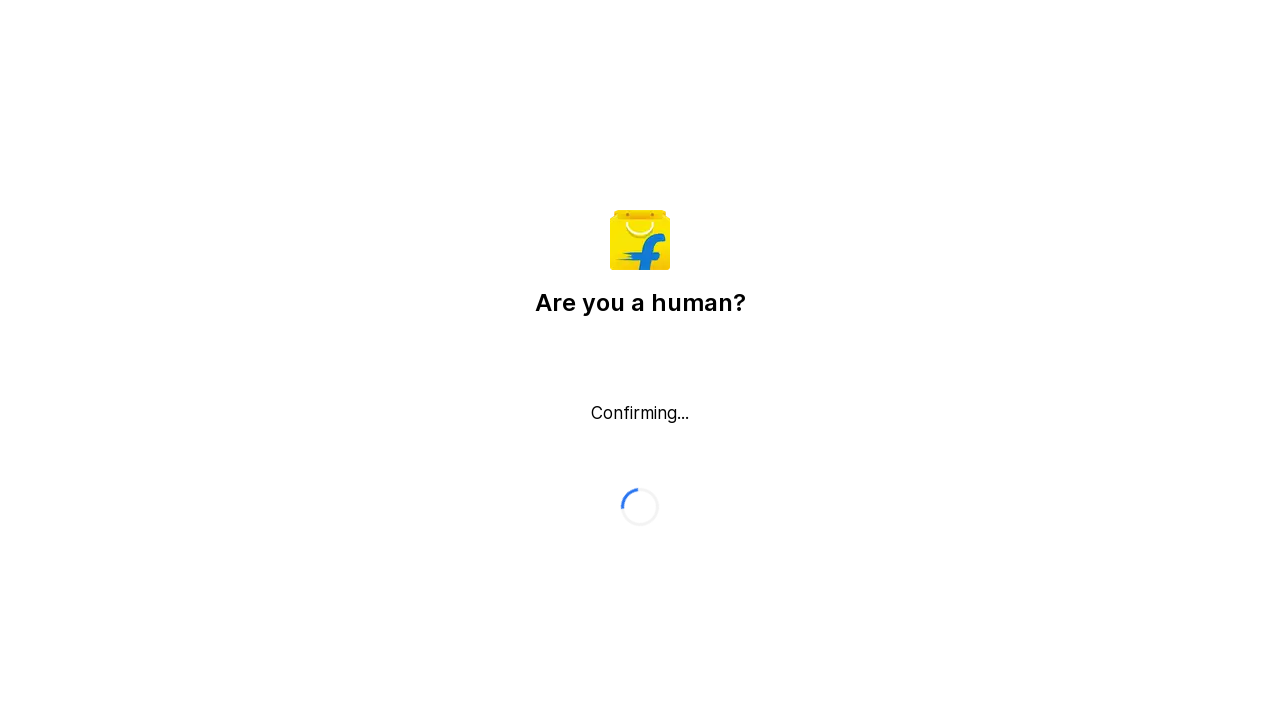

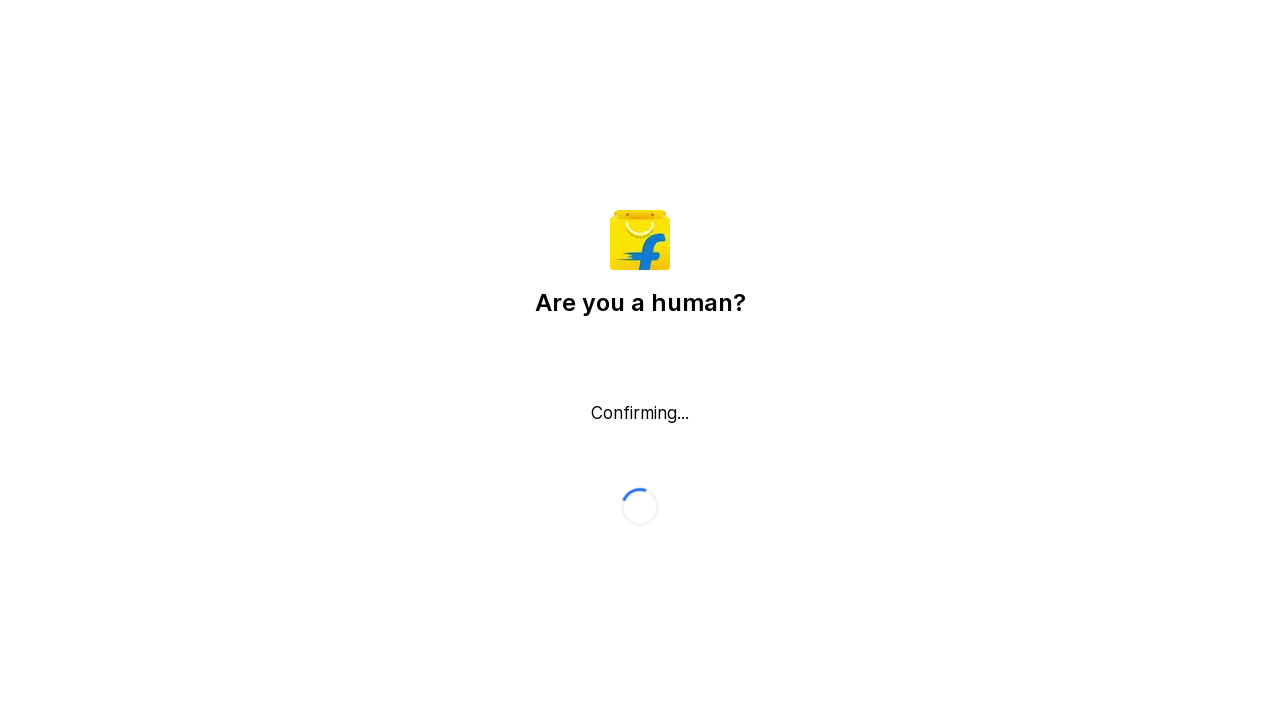